Tests a math quiz form by reading two numbers from the page, calculating their sum, selecting the correct answer from a dropdown, and submitting the form

Starting URL: http://suninjuly.github.io/selects1.html

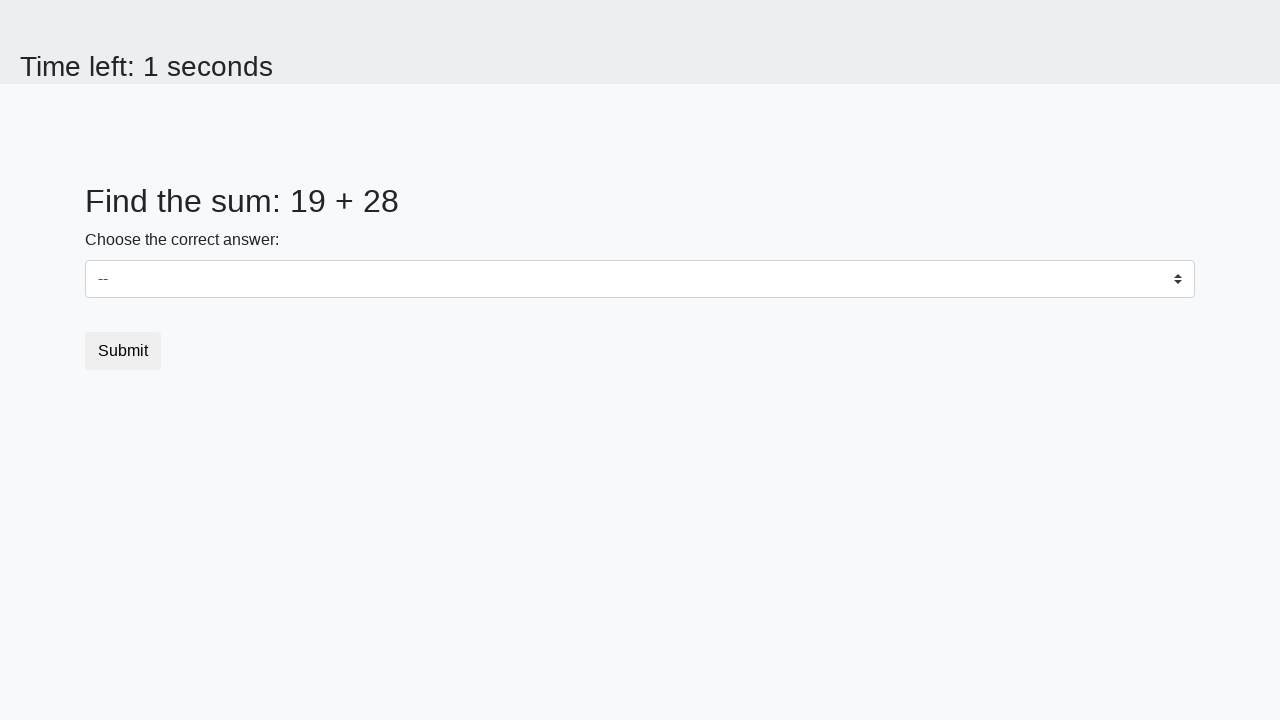

Read first number from #num1 element
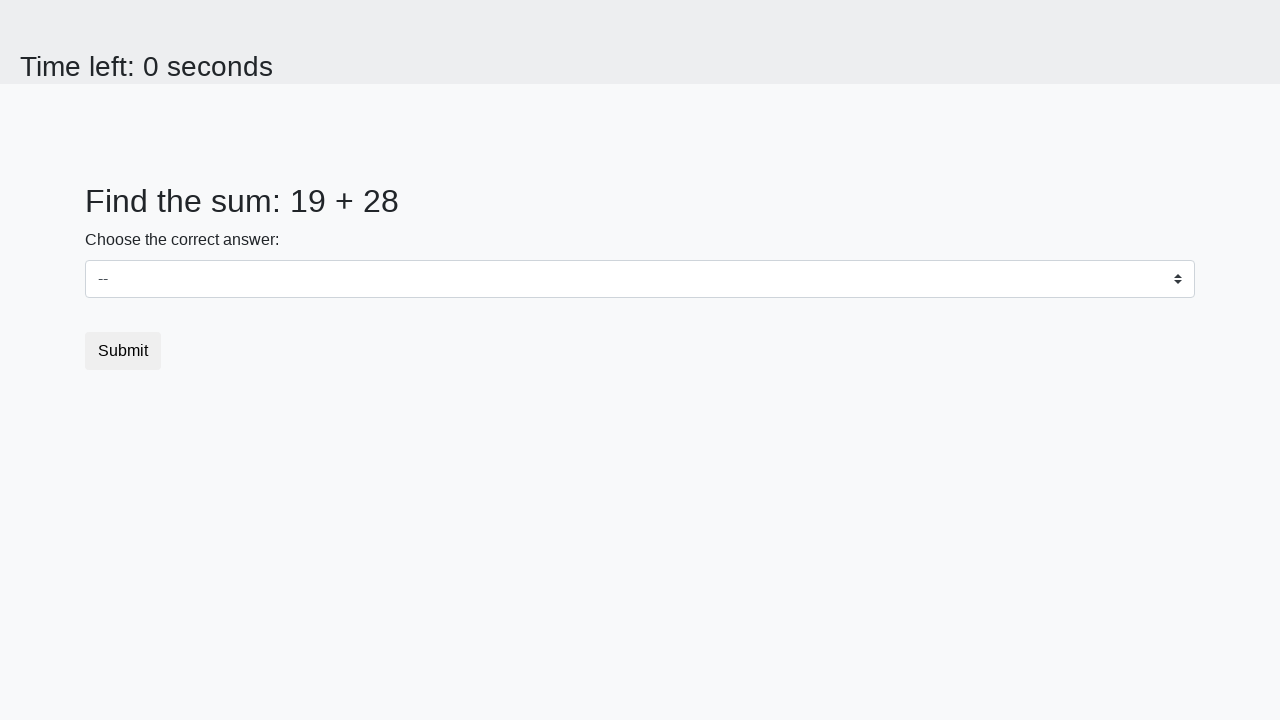

Read second number from #num2 element
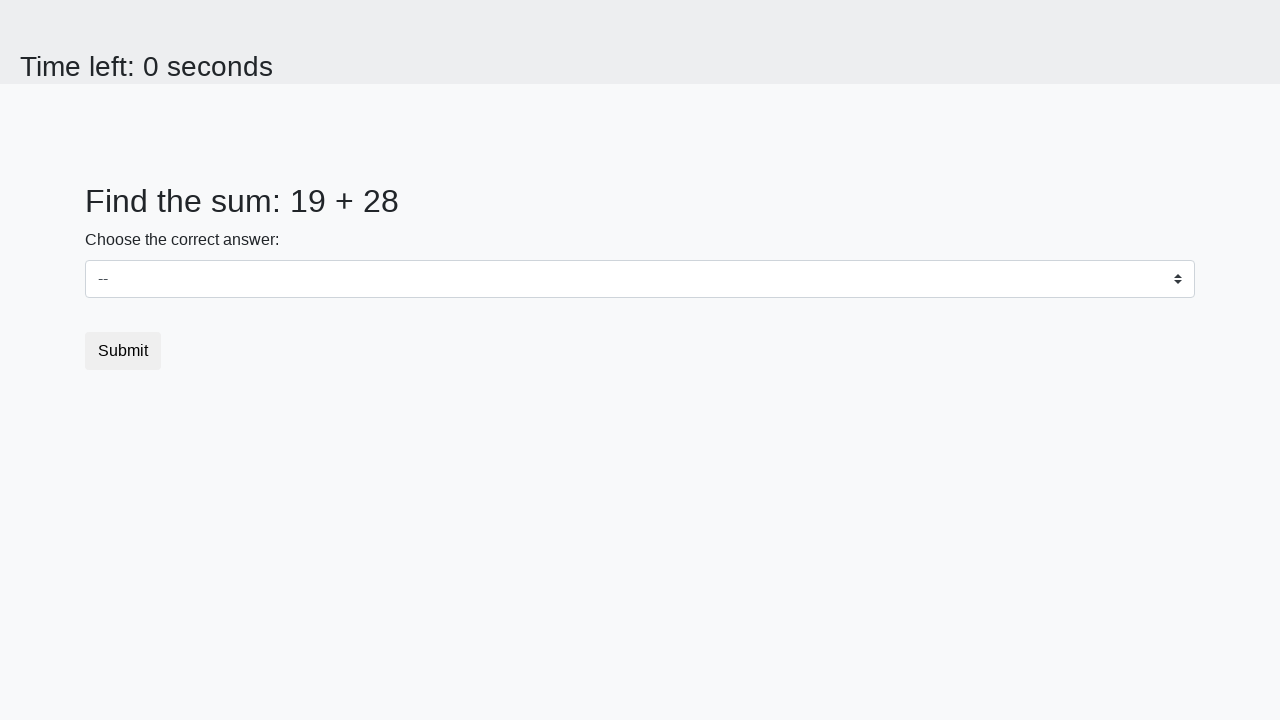

Calculated sum: 19 + 28 = 47
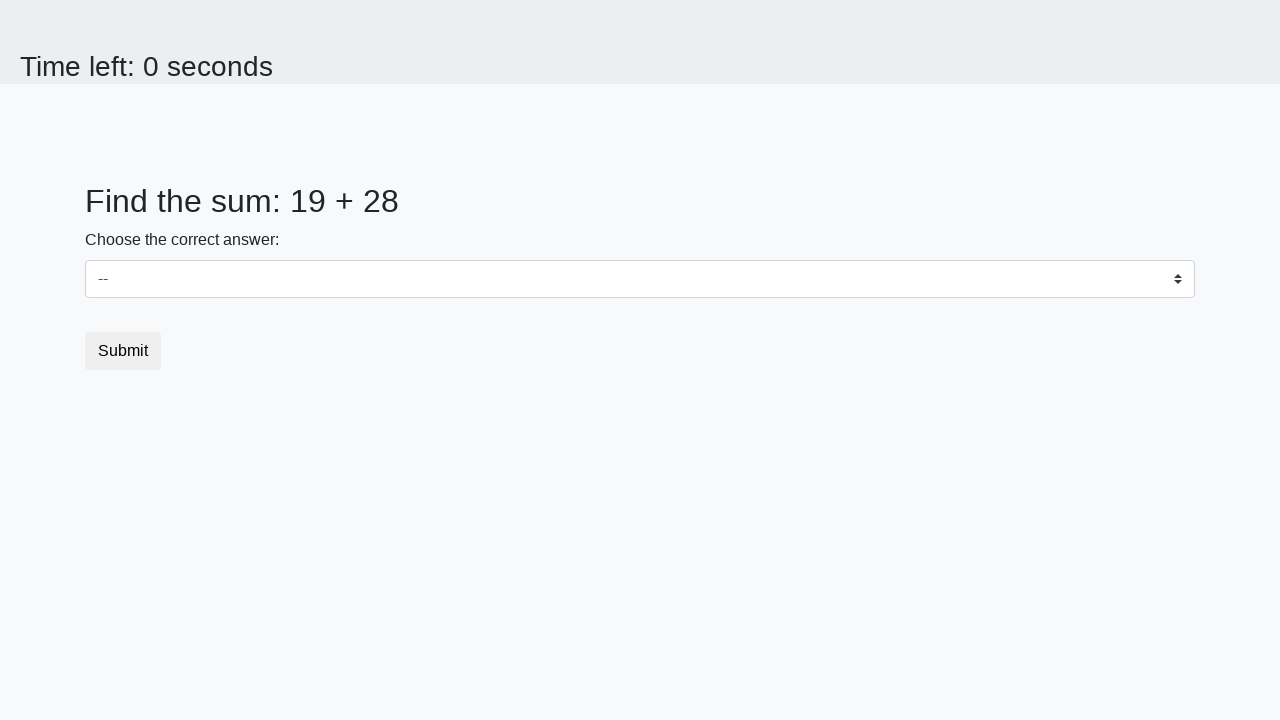

Selected correct answer '47' from dropdown on #dropdown
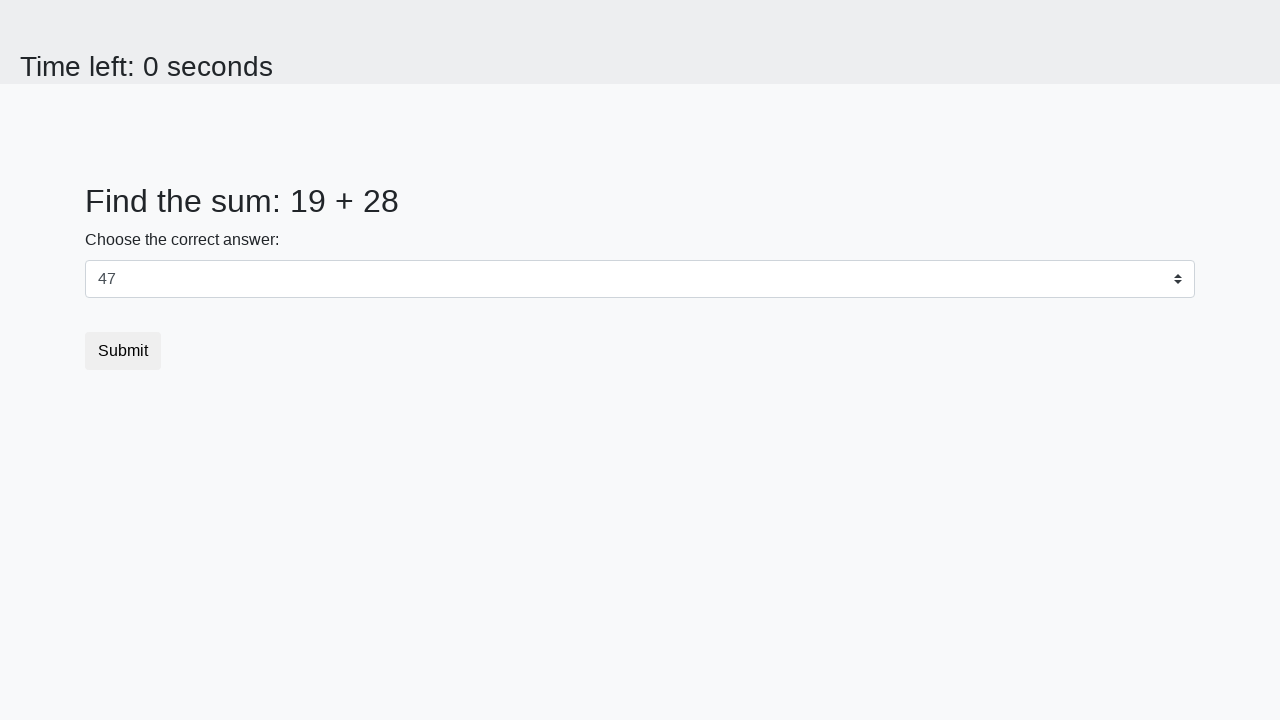

Clicked submit button to submit the form at (123, 351) on [type='submit']
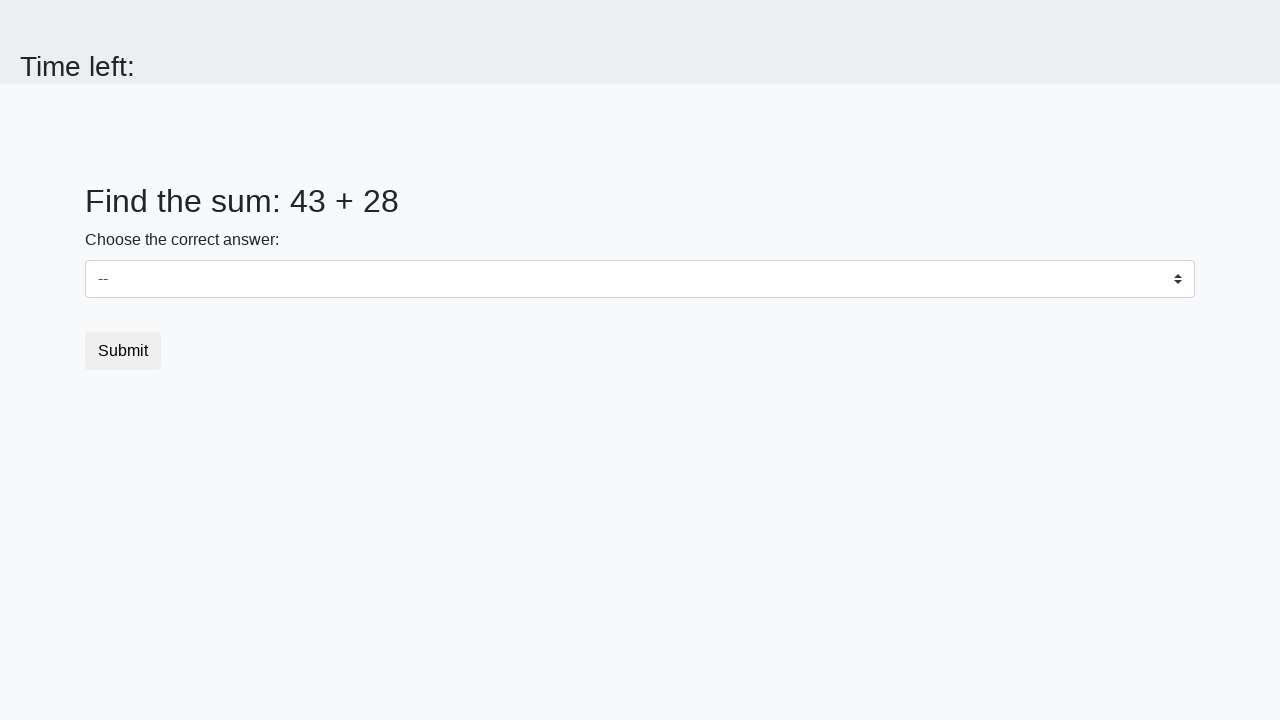

Waited for form submission to be processed
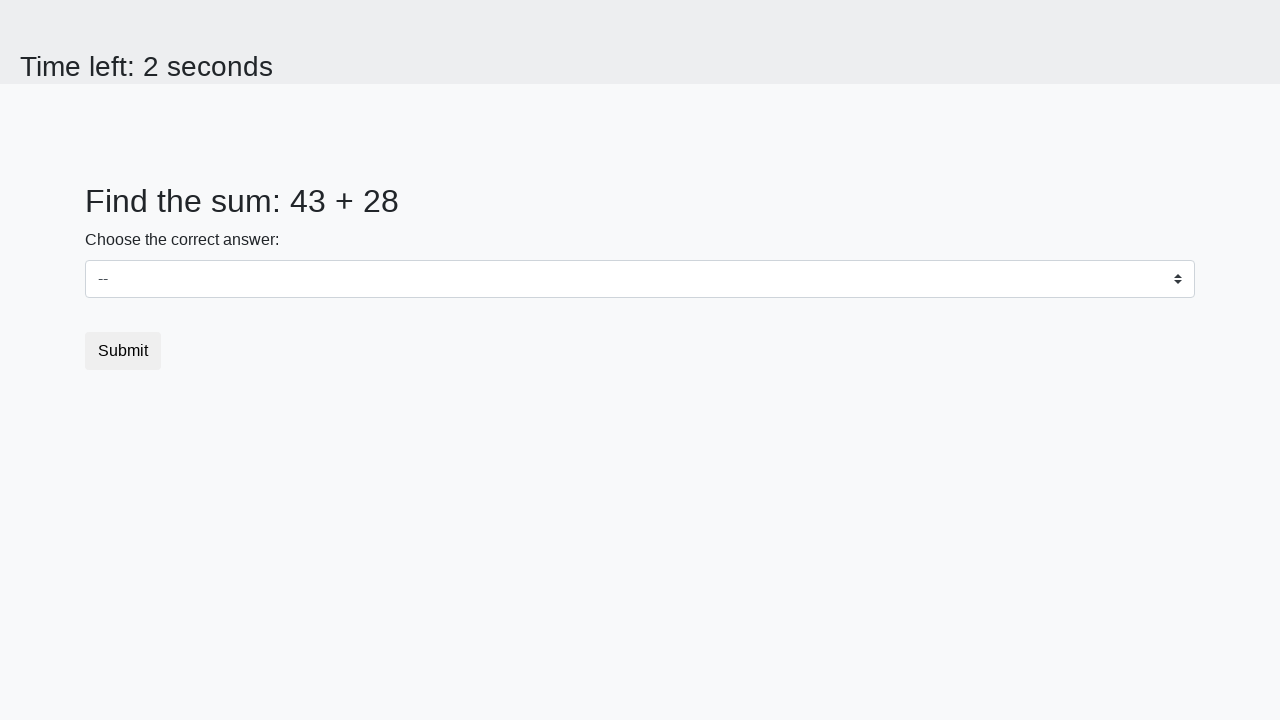

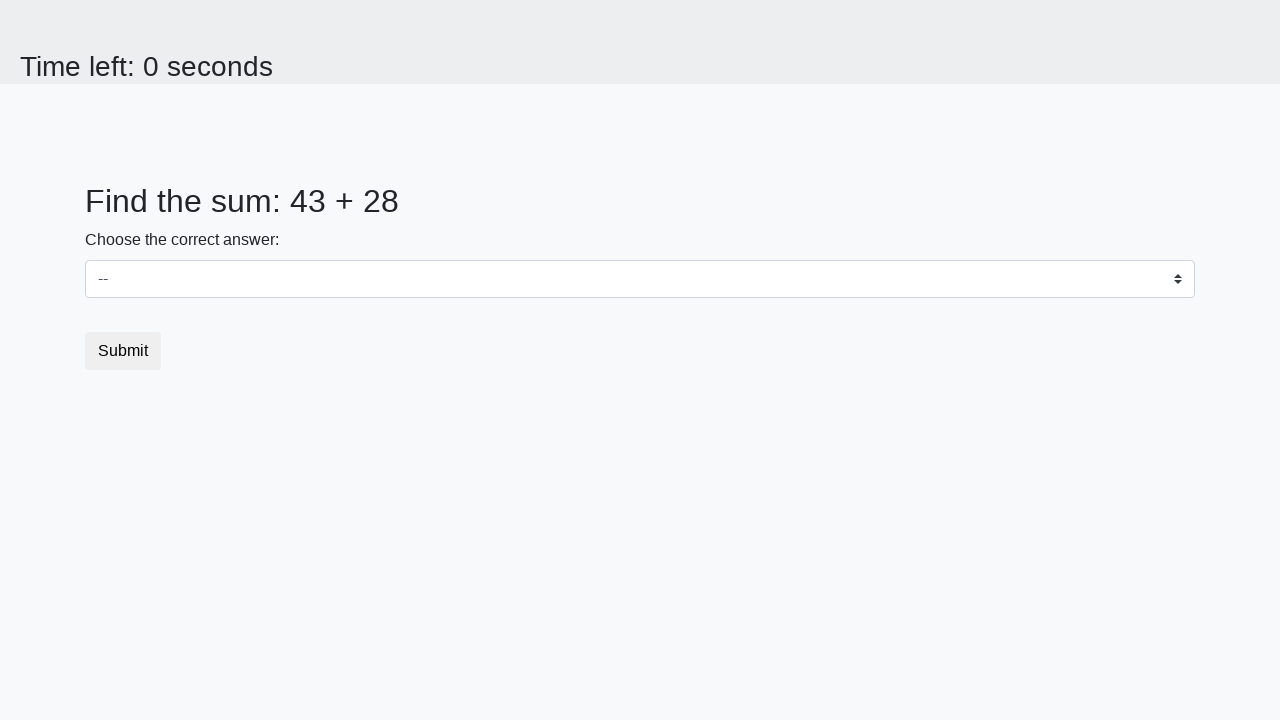